Tests browser navigation functionality by navigating forward, back, and to a specific URL on a banking website's login page.

Starting URL: https://retail.onlinesbi.sbi/retail/login.htm

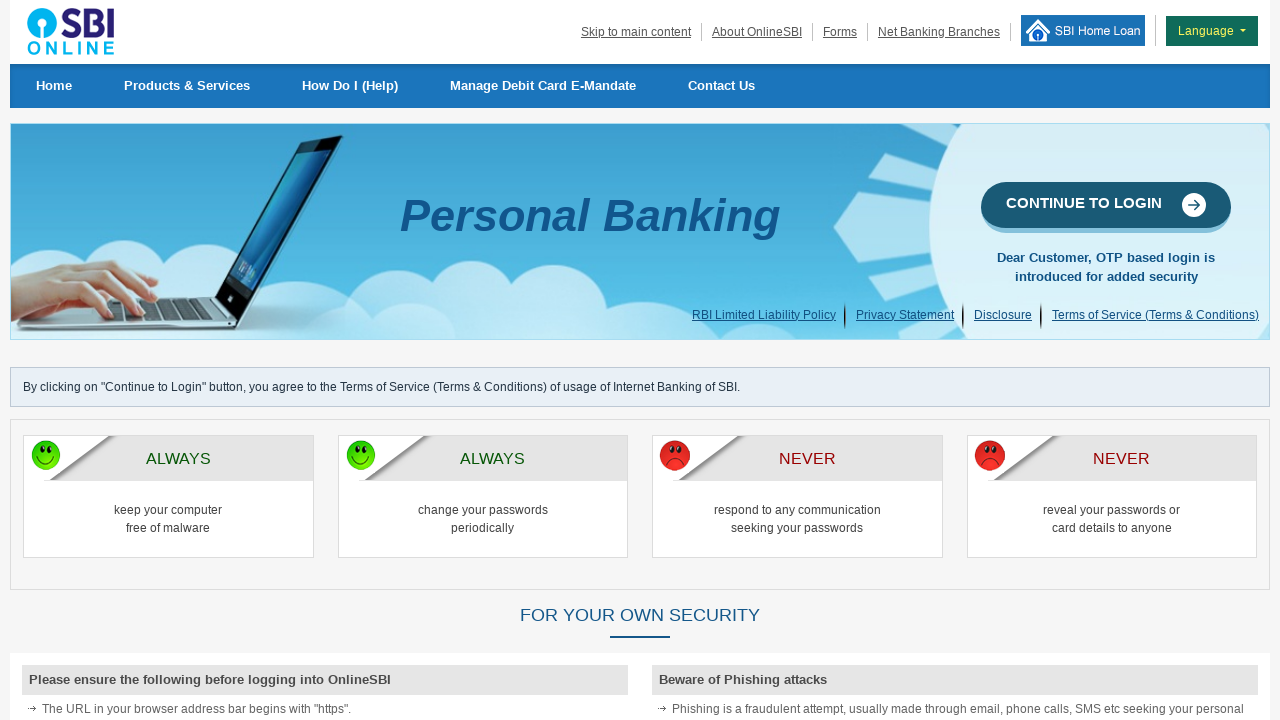

Waited for page to load (domcontentloaded)
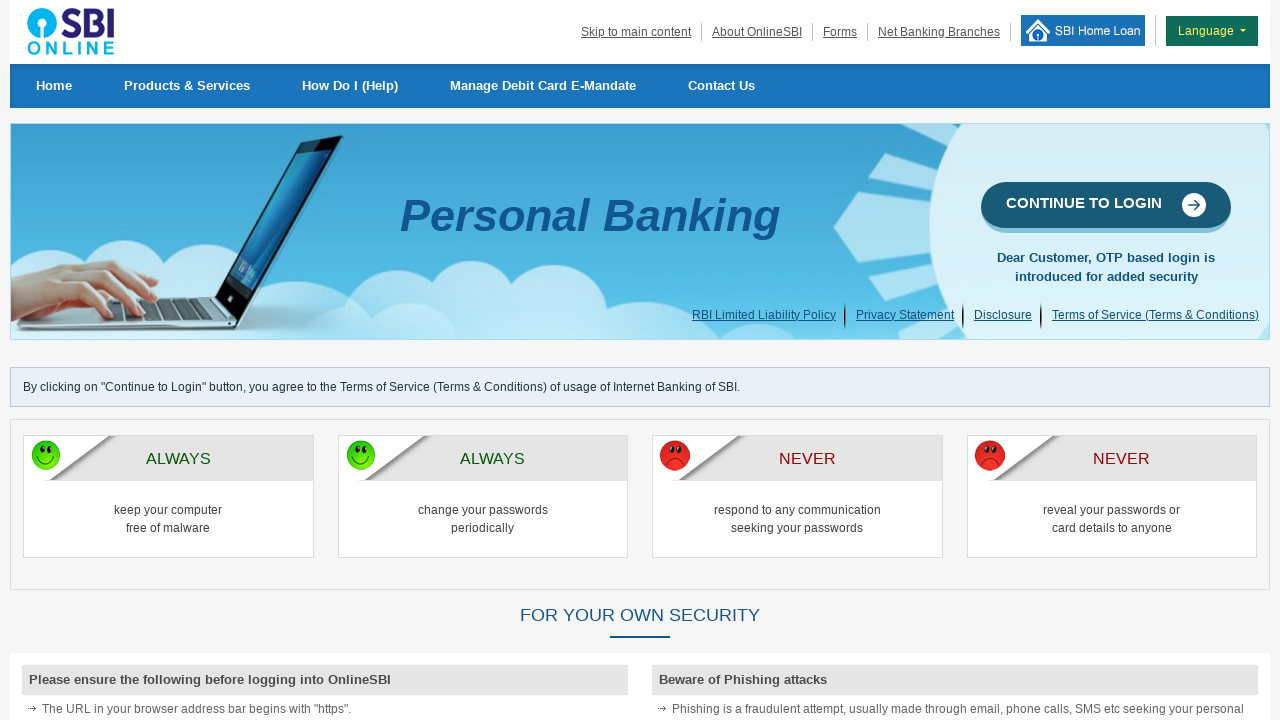

Navigated forward in browser history
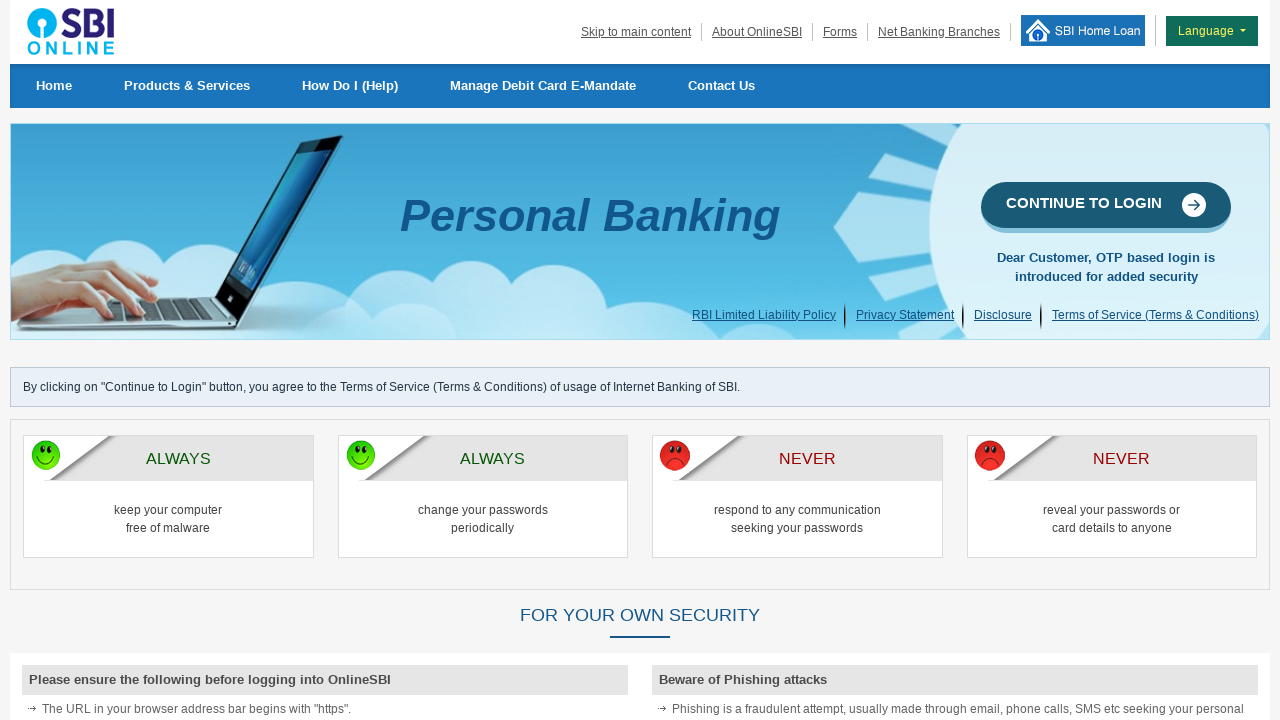

Waited for page to load after forward navigation
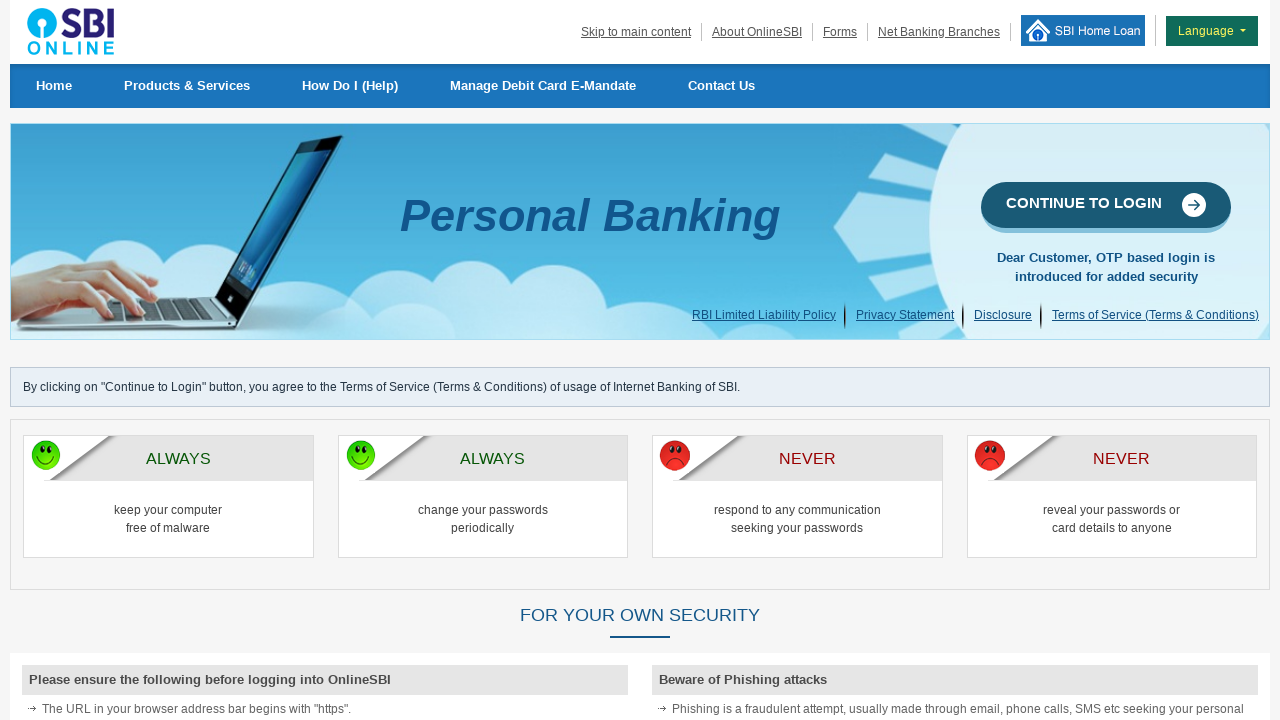

Navigated back in browser history
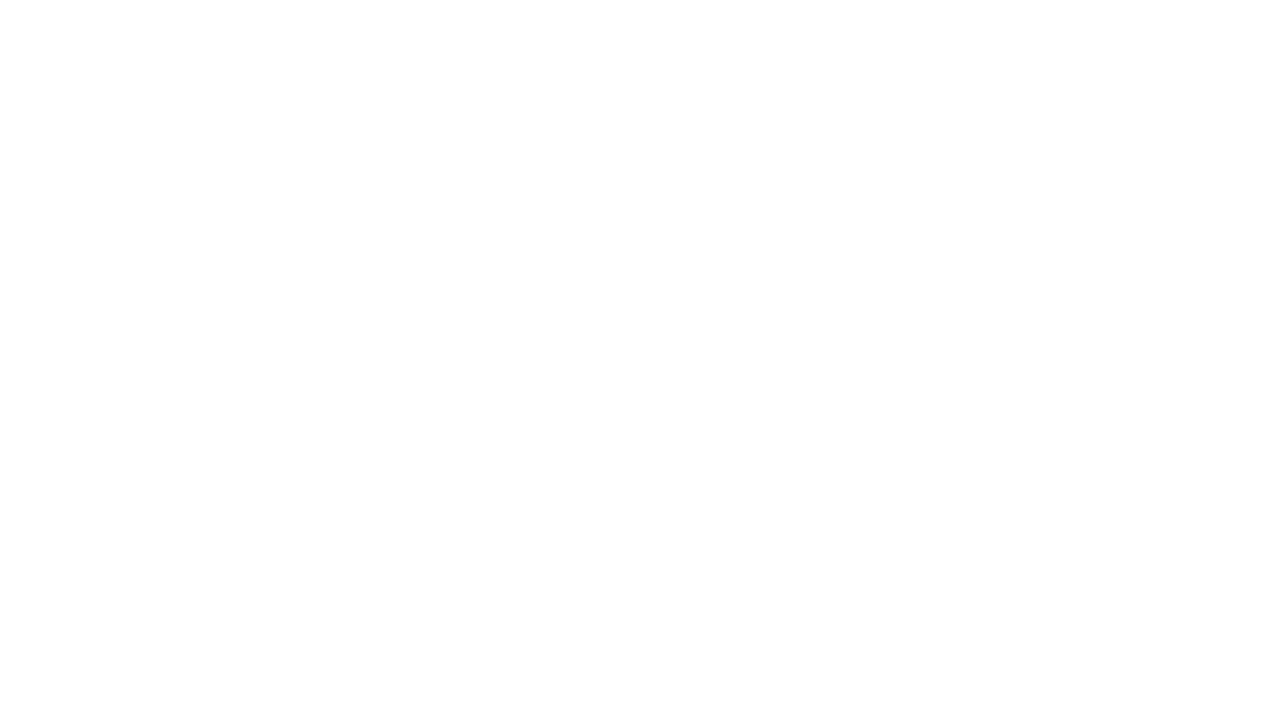

Navigated to SBI login page: https://retail.onlinesbi.sbi/retail/login.htm
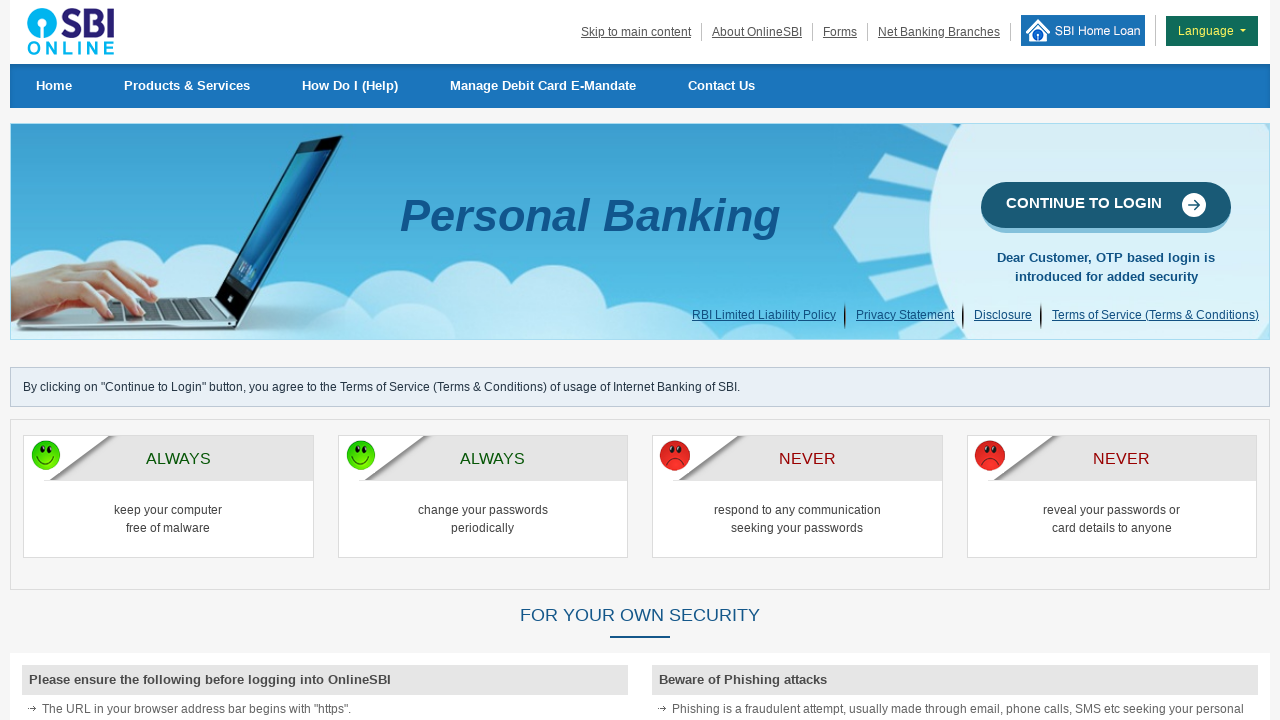

Waited for login page to fully load
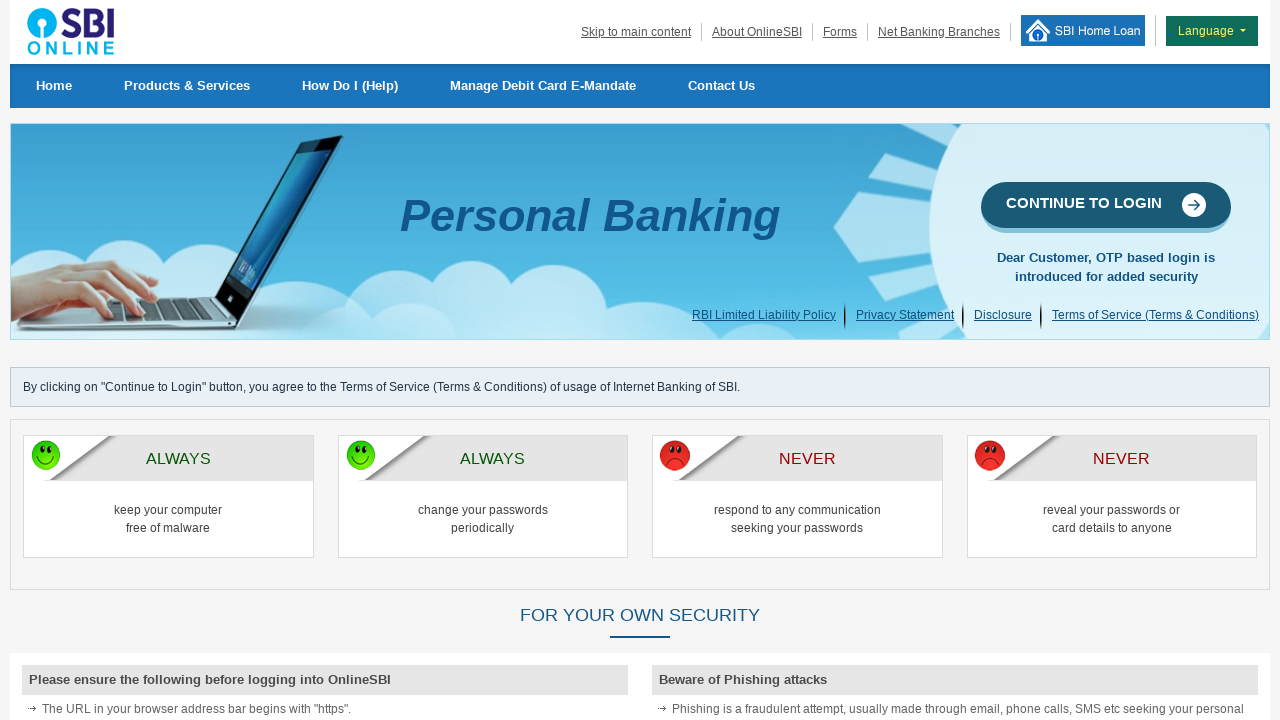

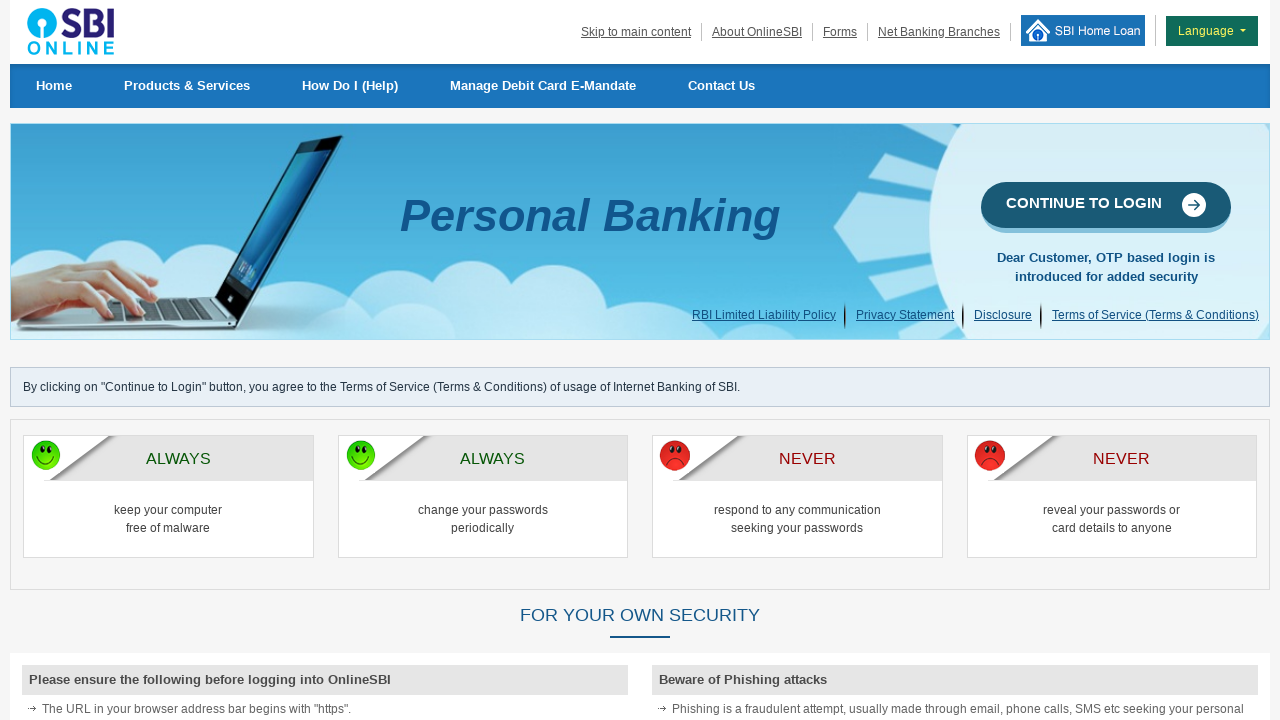